Tests checkbox interaction on a form demo page by finding all checkboxes and checking any that are unchecked

Starting URL: http://echoecho.com/htmlforms09.htm

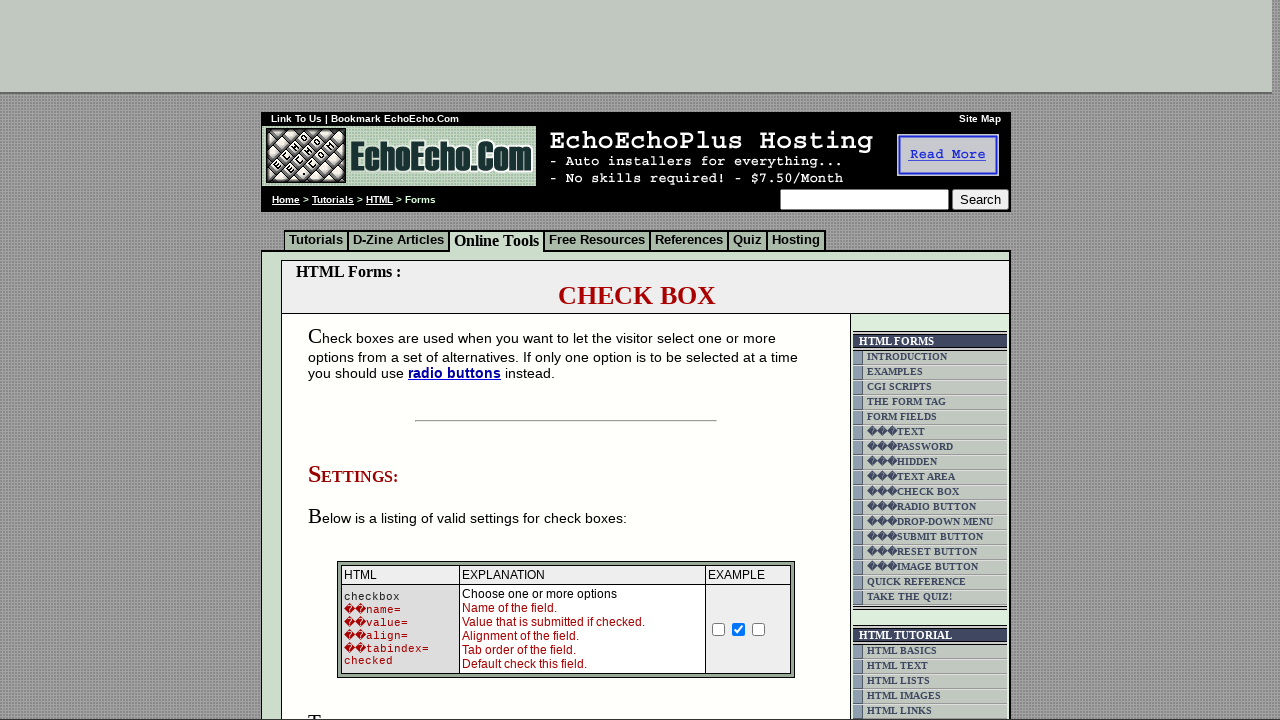

Navigated to Echo Echo HTML forms page
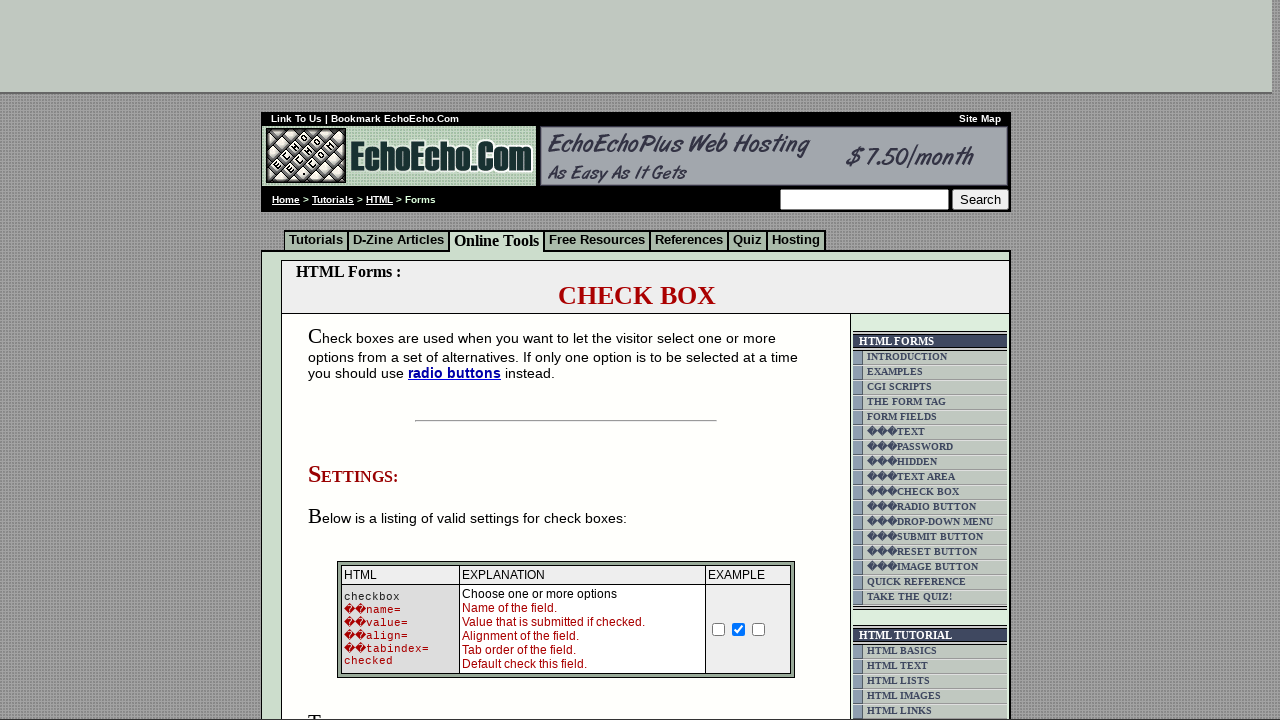

Found all checkboxes in the table
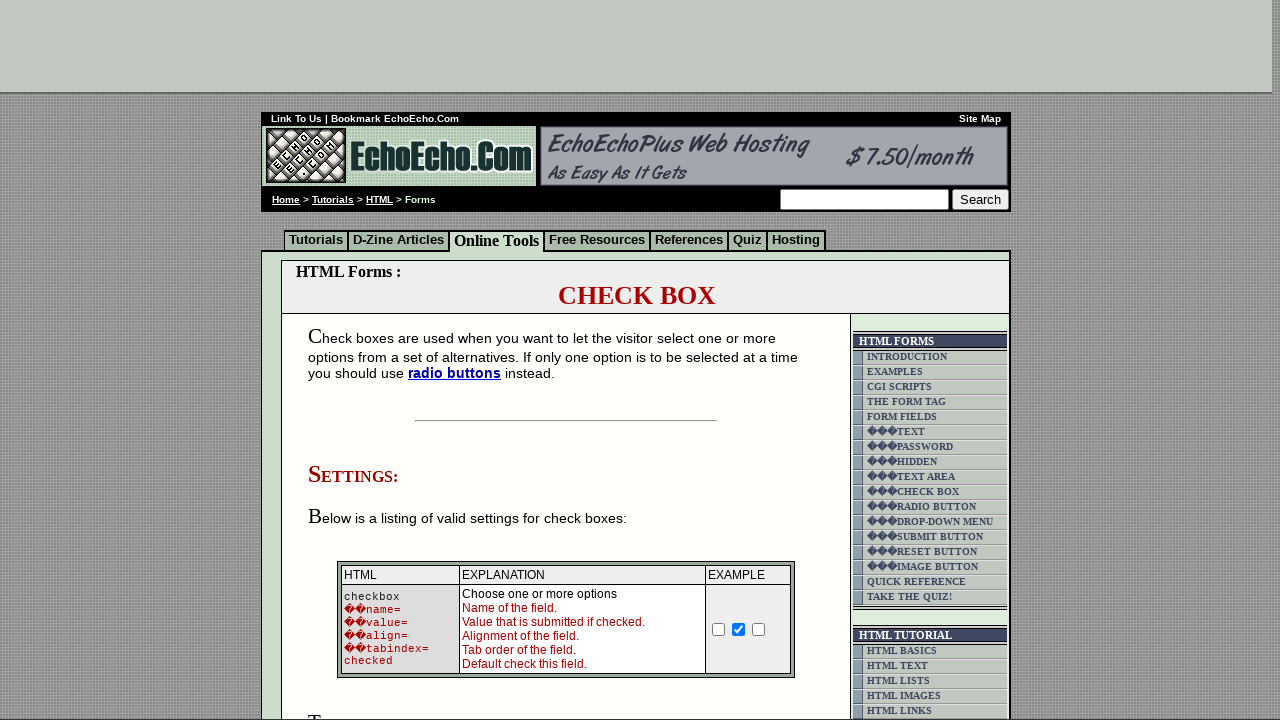

Clicked unchecked checkbox to check it at (354, 360) on xpath=//td[@class='table5']/input[@type='checkbox'] >> nth=0
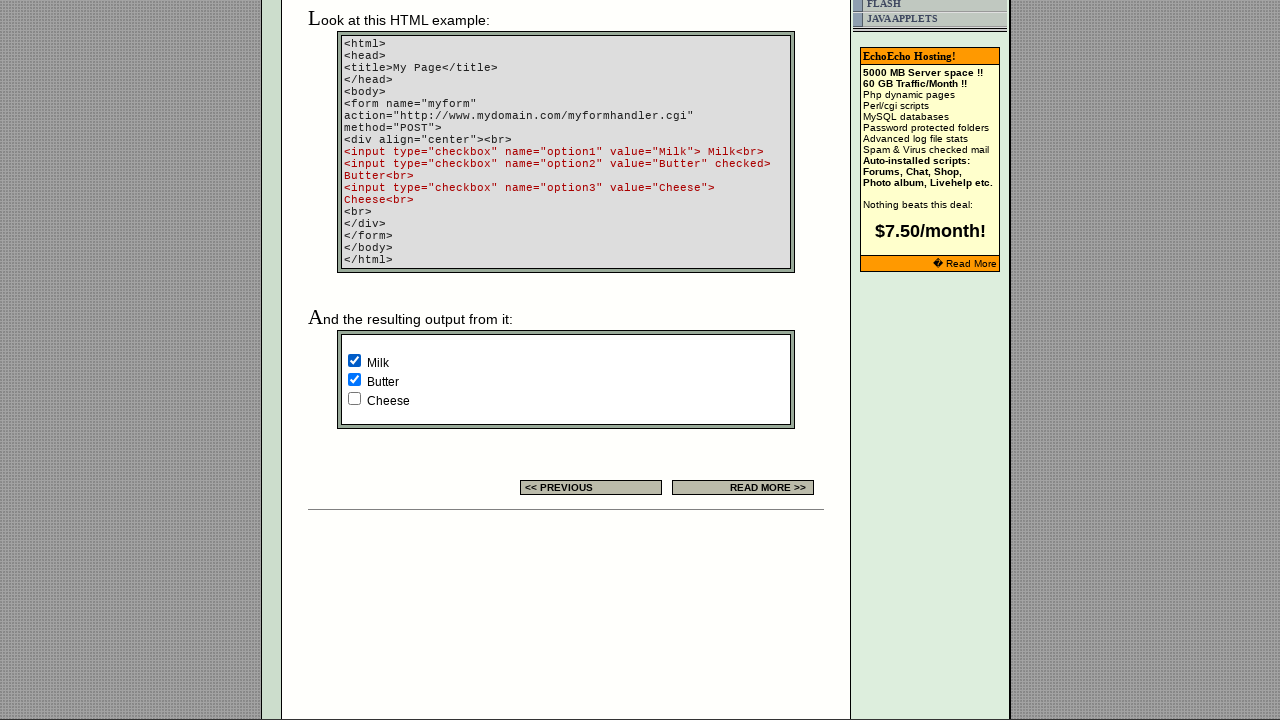

Clicked unchecked checkbox to check it at (354, 398) on xpath=//td[@class='table5']/input[@type='checkbox'] >> nth=2
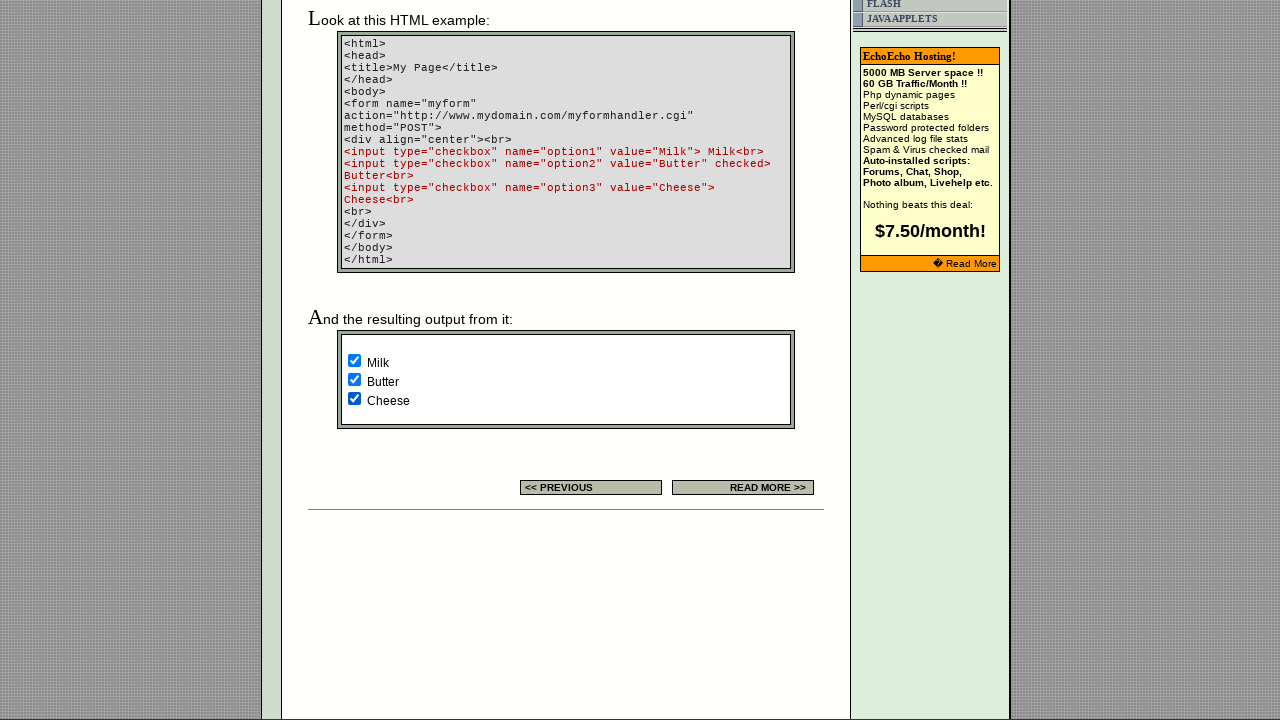

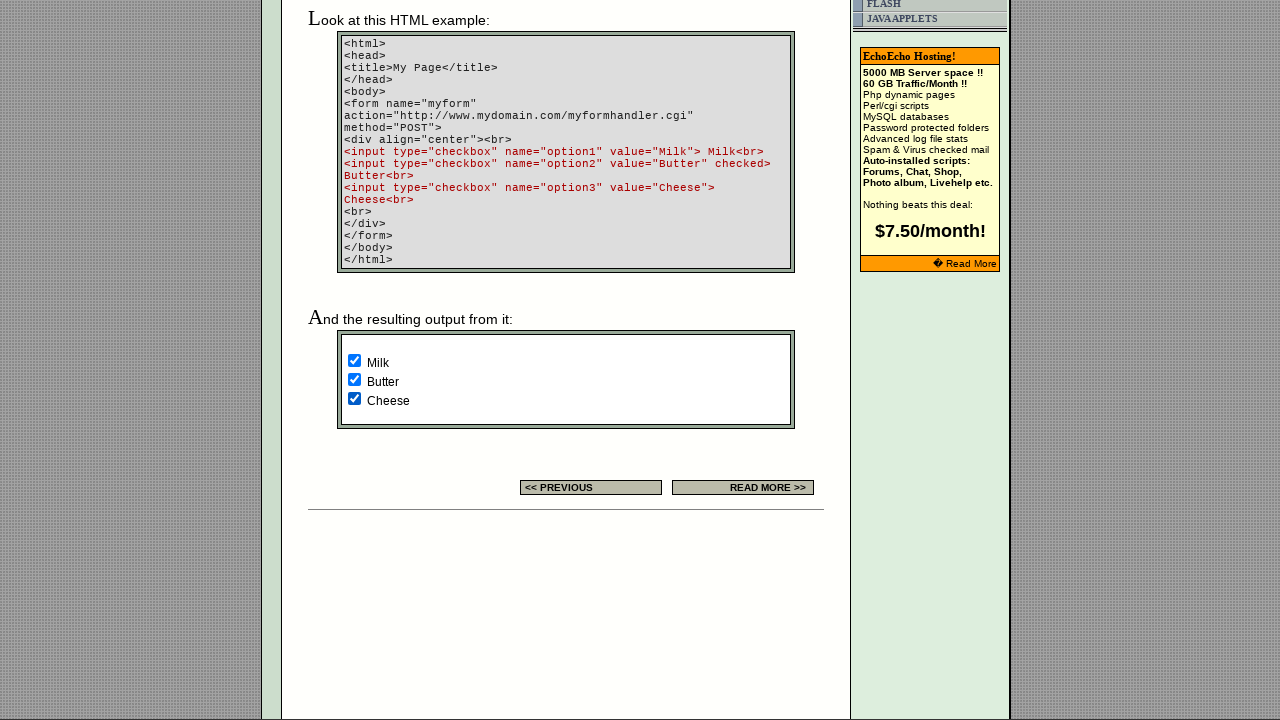